Tests basic browser navigation by visiting the Python.org website, refreshing the page, navigating to the jobs page, then using back and forward navigation

Starting URL: https://www.python.org

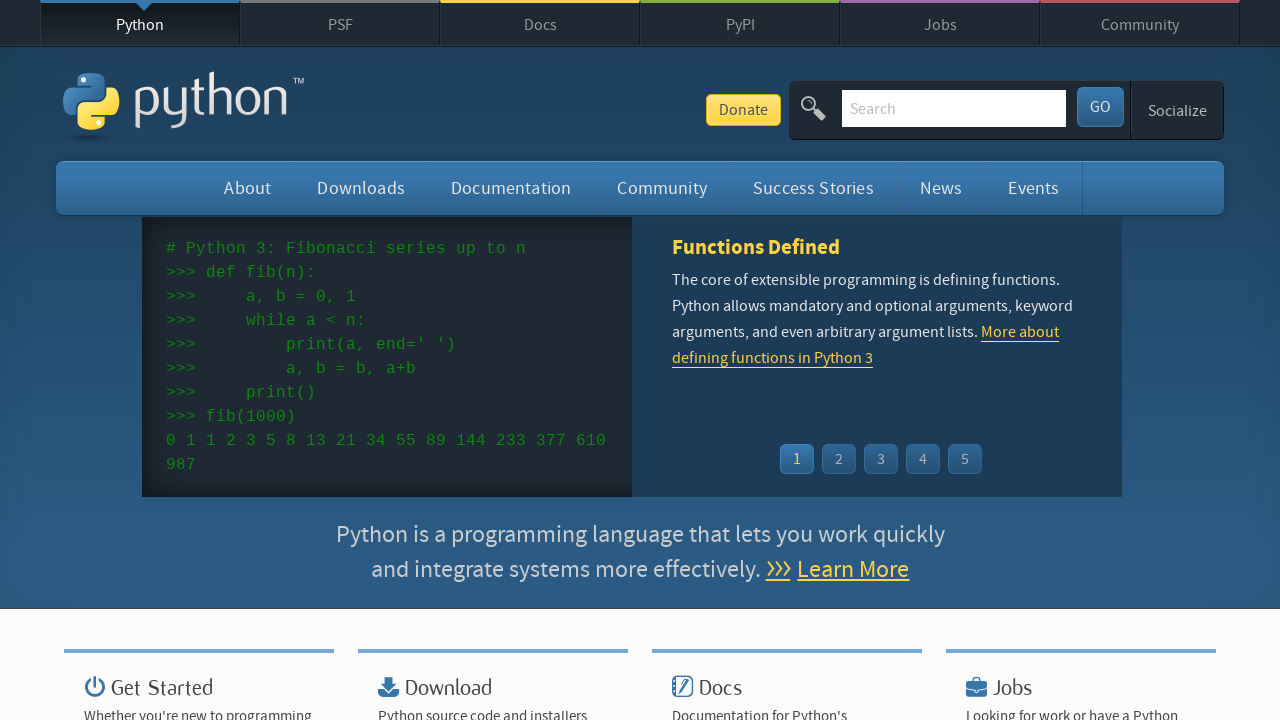

Refreshed the Python.org homepage
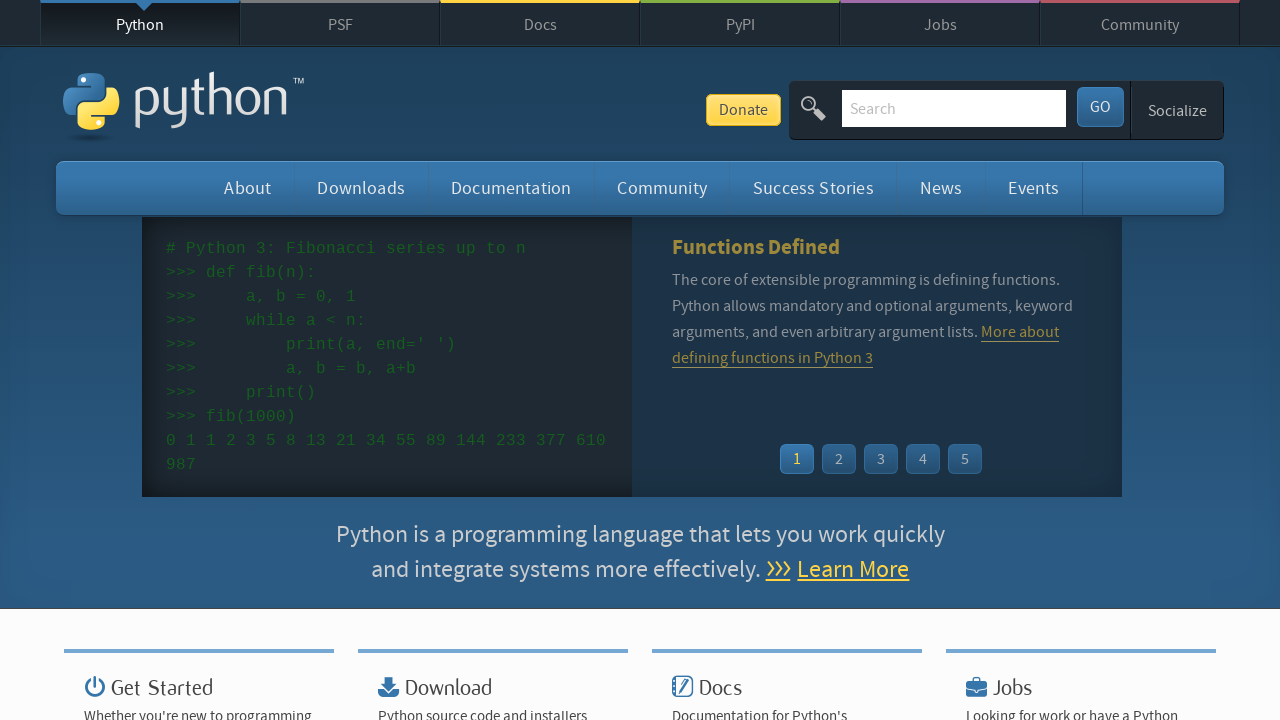

Navigated to Python.org jobs page
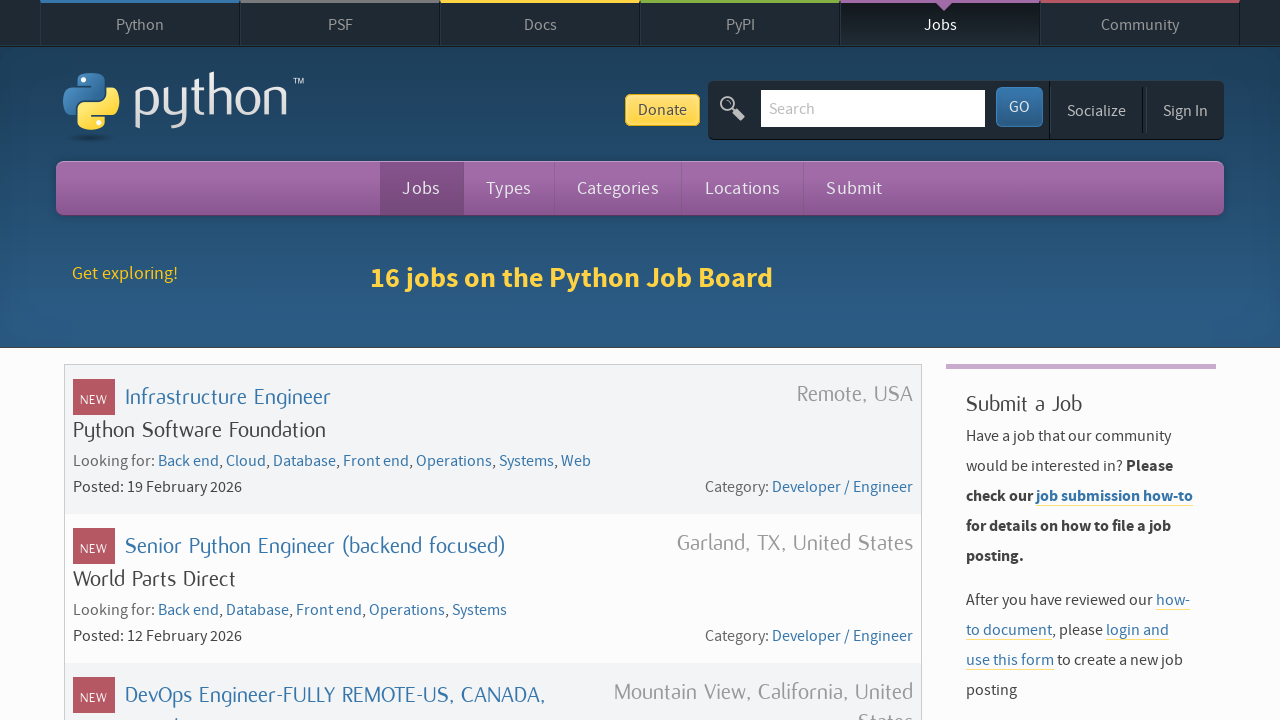

Navigated back to Python.org homepage
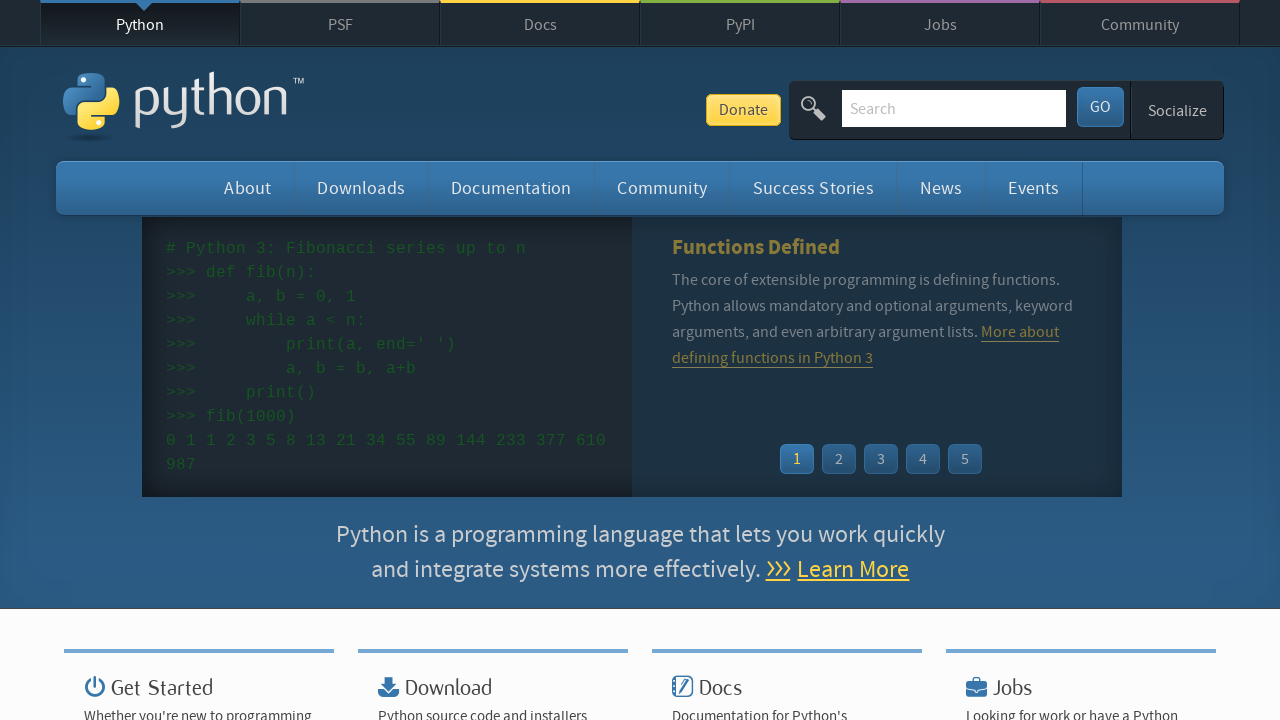

Navigated forward to Python.org jobs page
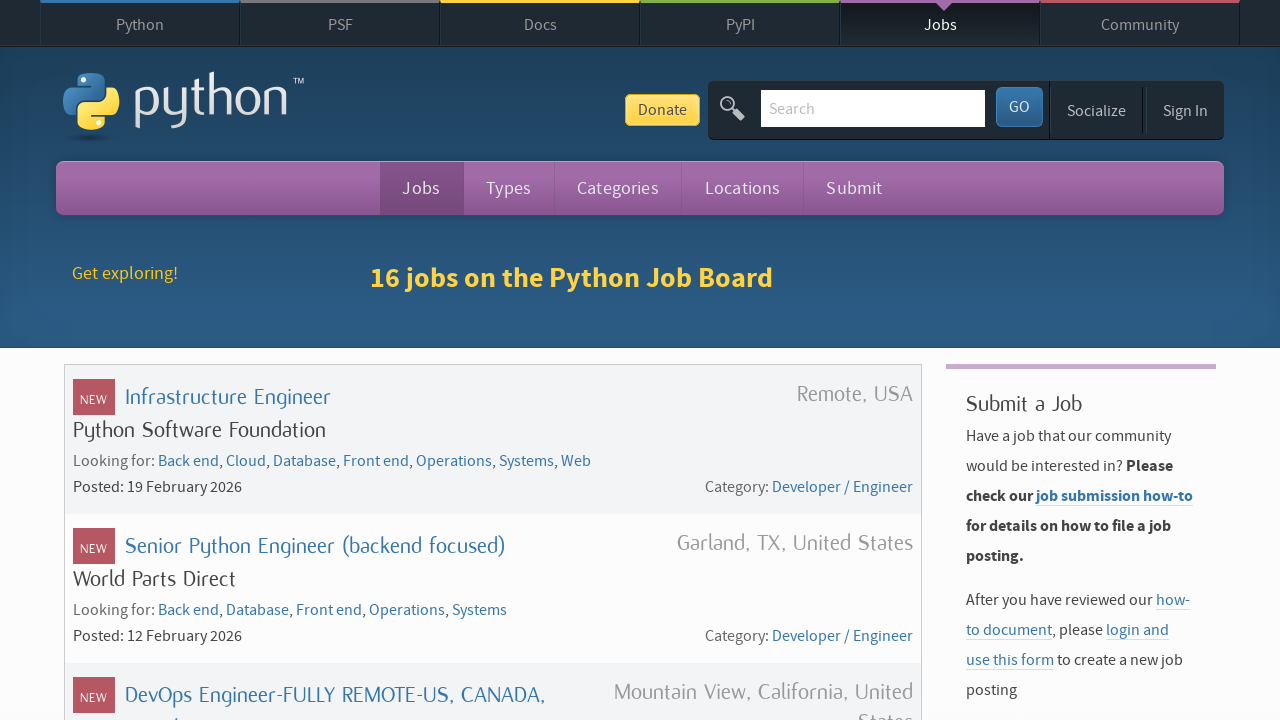

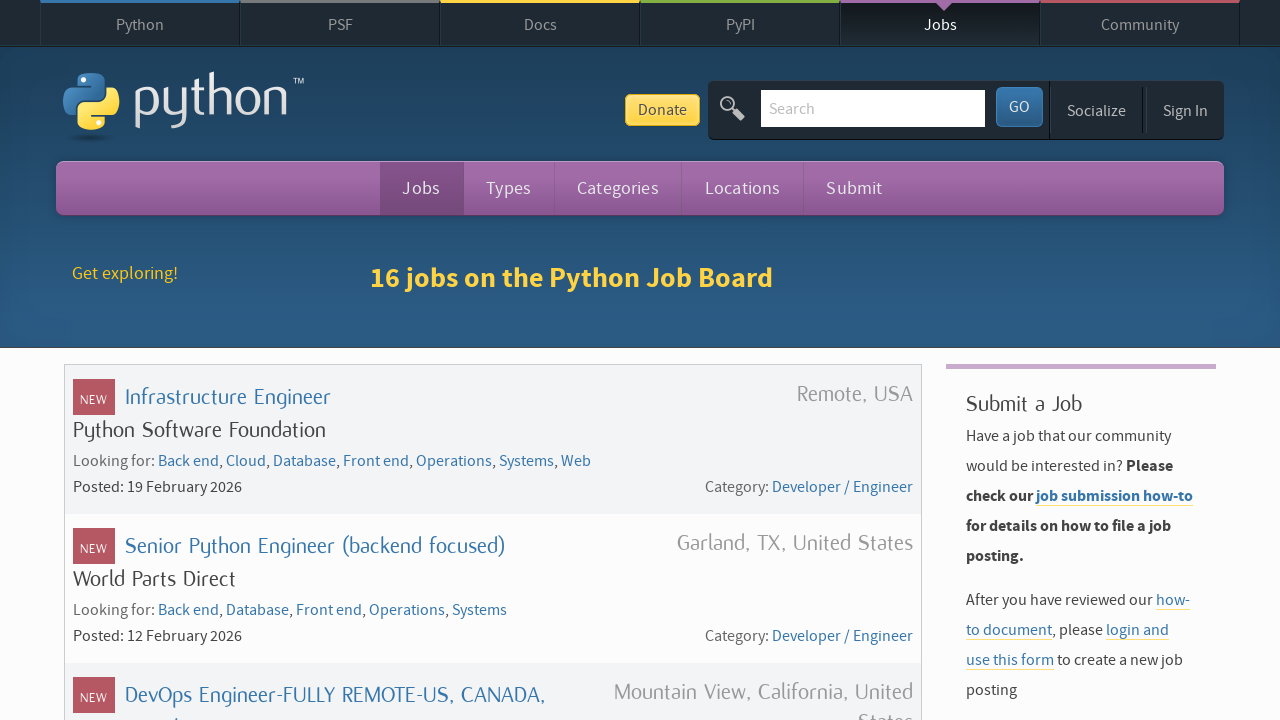